Tests that an error message is displayed when attempting to sign up with an email that already exists

Starting URL: https://vue-demo.daniel-avellaneda.com/signup

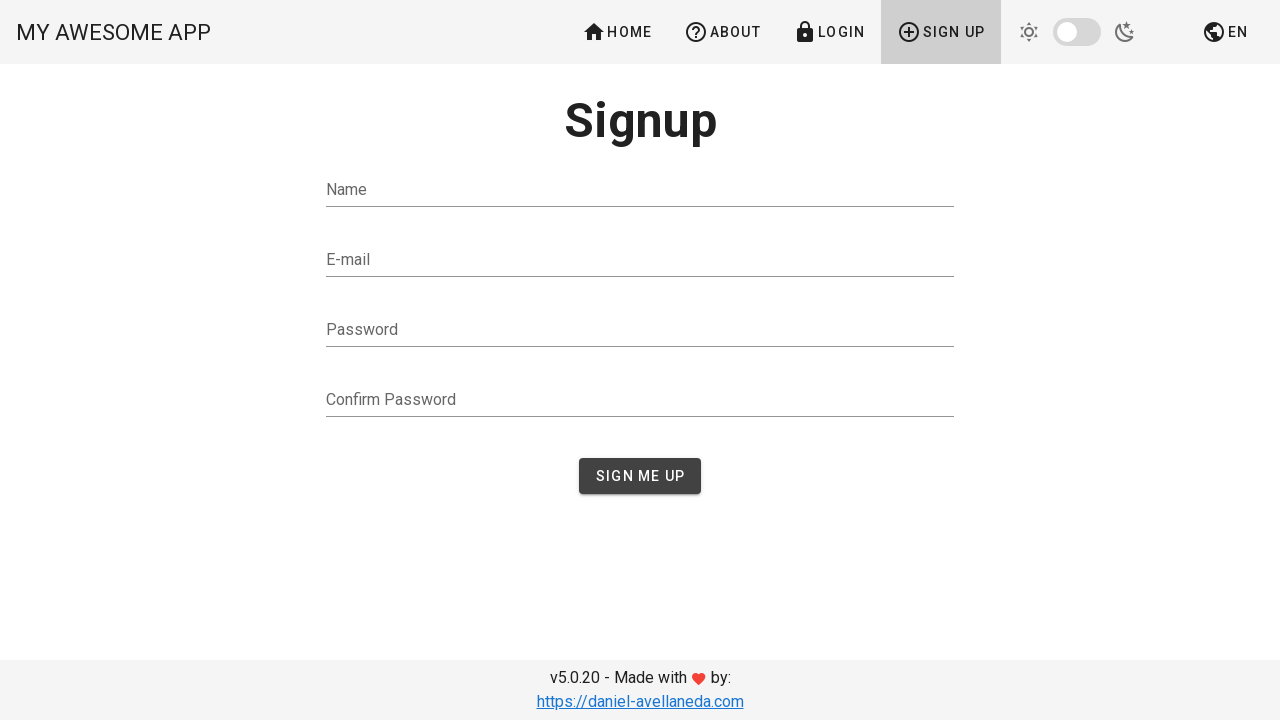

Filled name field with 'Test Test' on input[type='text']
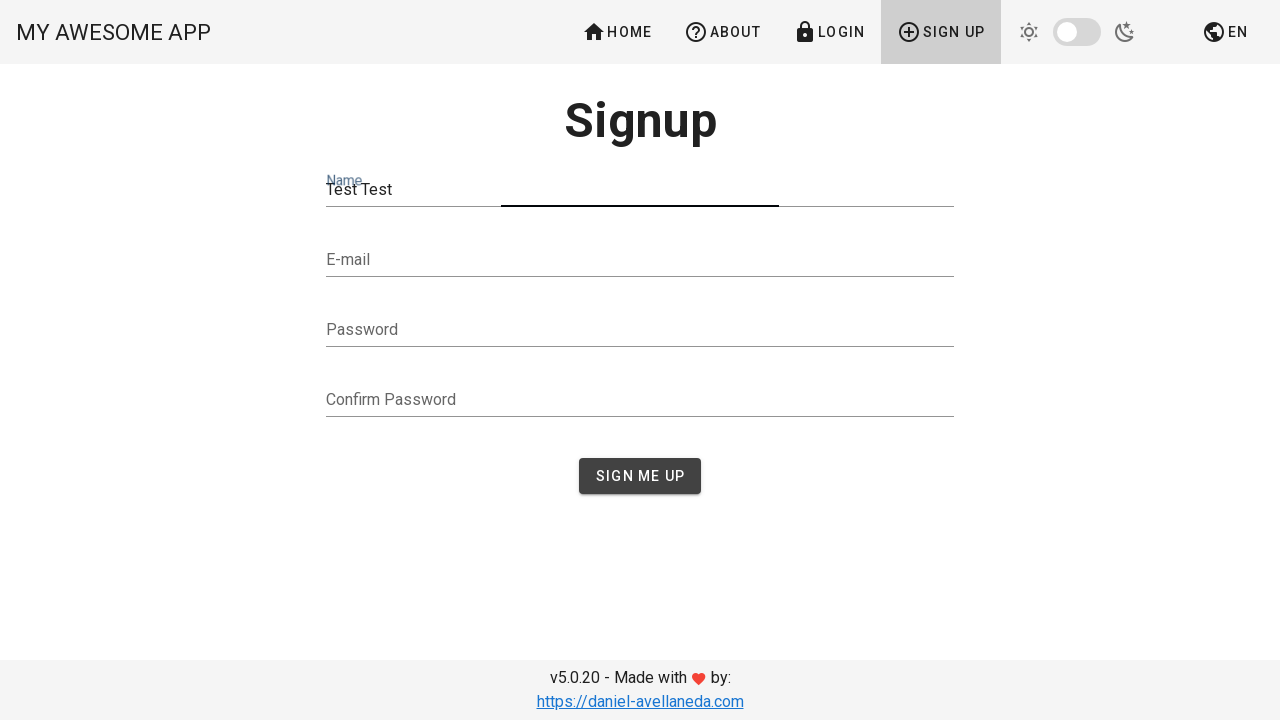

Filled email field with existing email 'admin@admin.com' on input[type='email']
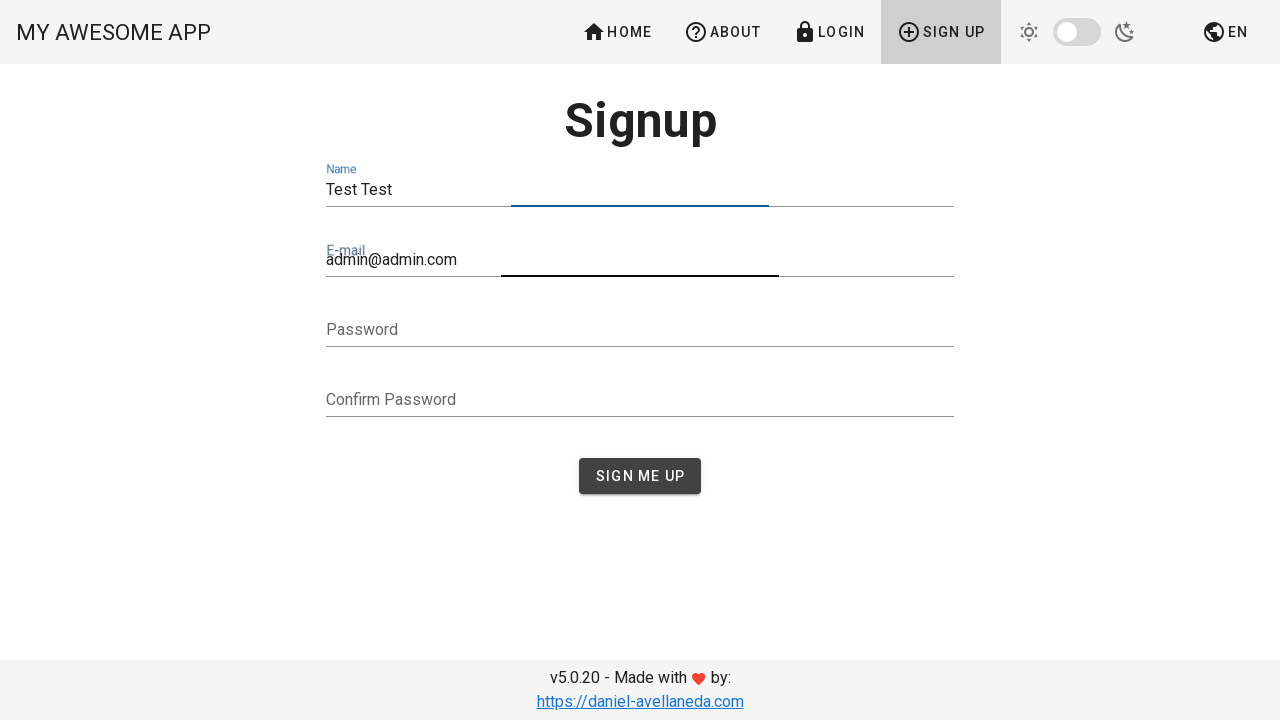

Located password input fields
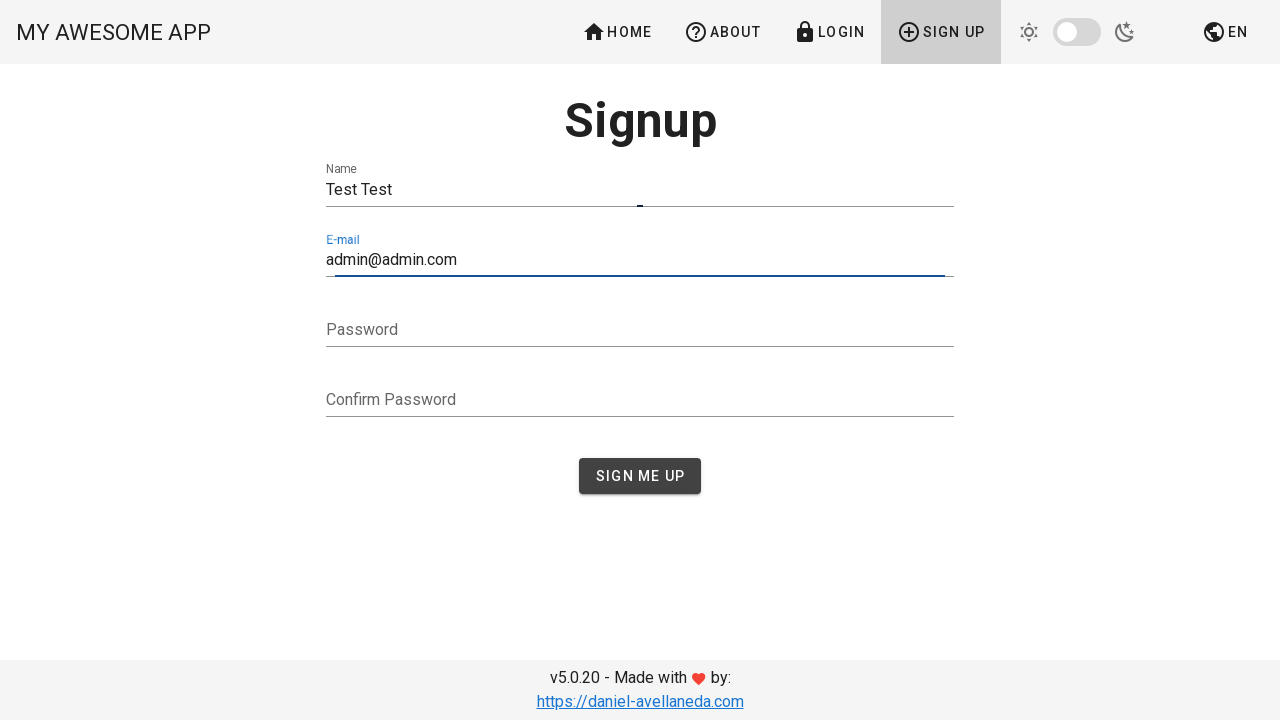

Filled first password field with '123654' on input[type='password'] >> nth=0
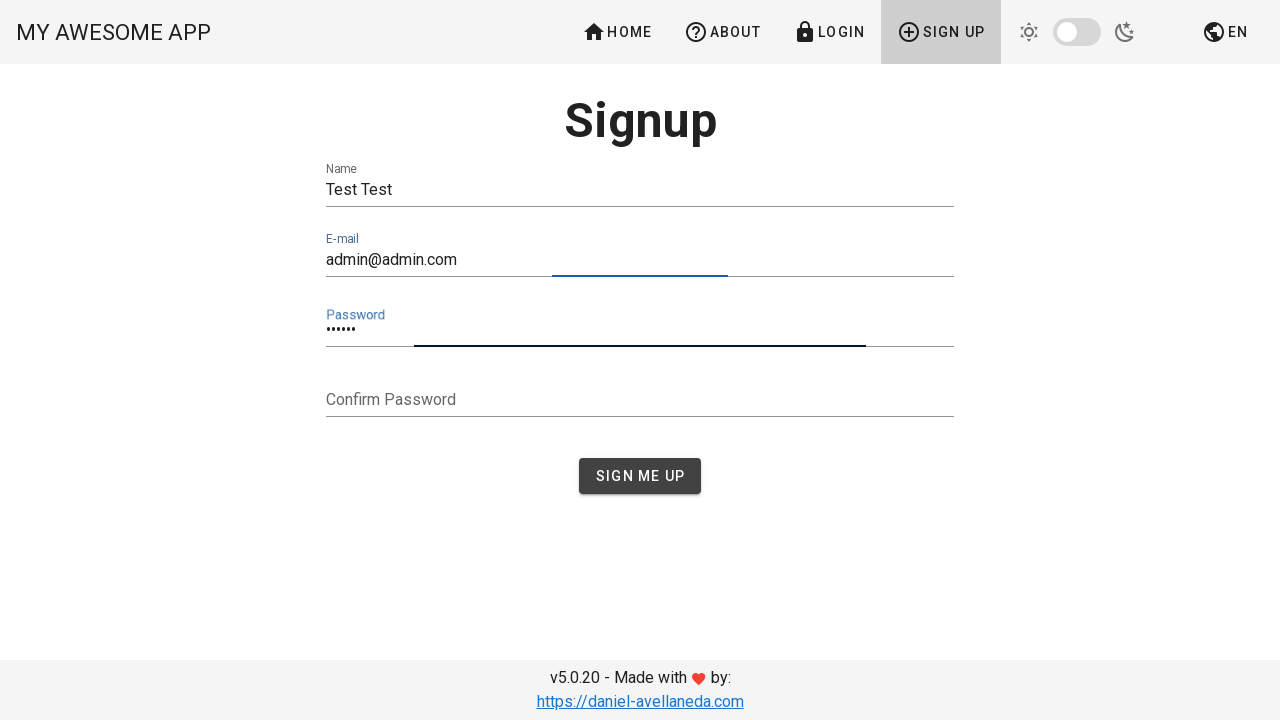

Filled password confirmation field with '123654' on input[type='password'] >> nth=1
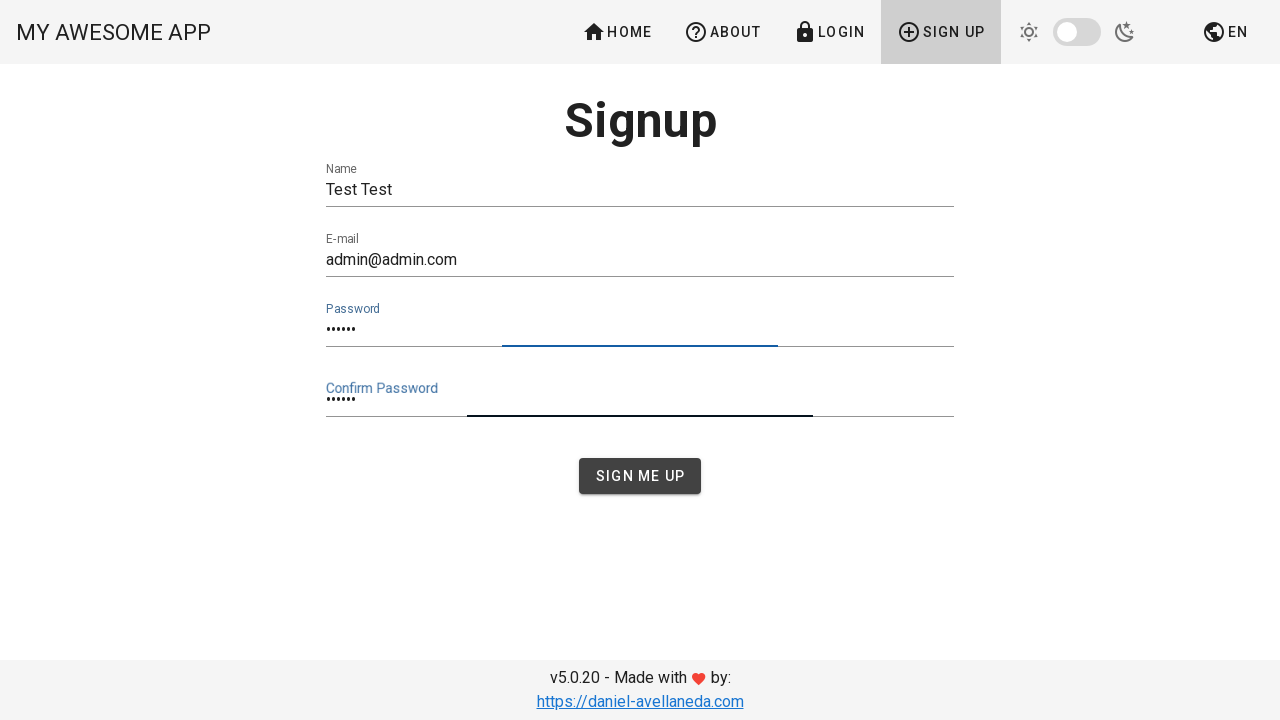

Clicked submit button to attempt signup at (640, 476) on button[type='submit']
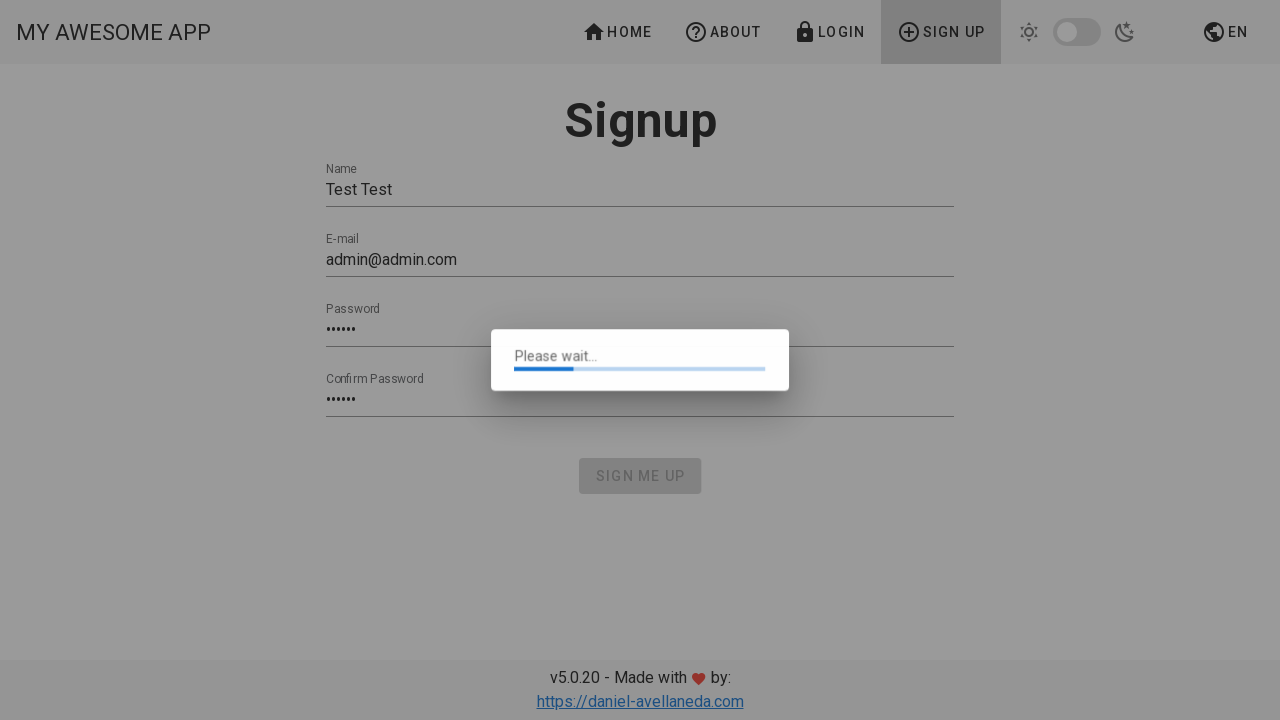

Error message 'E-mail already exists' displayed on page
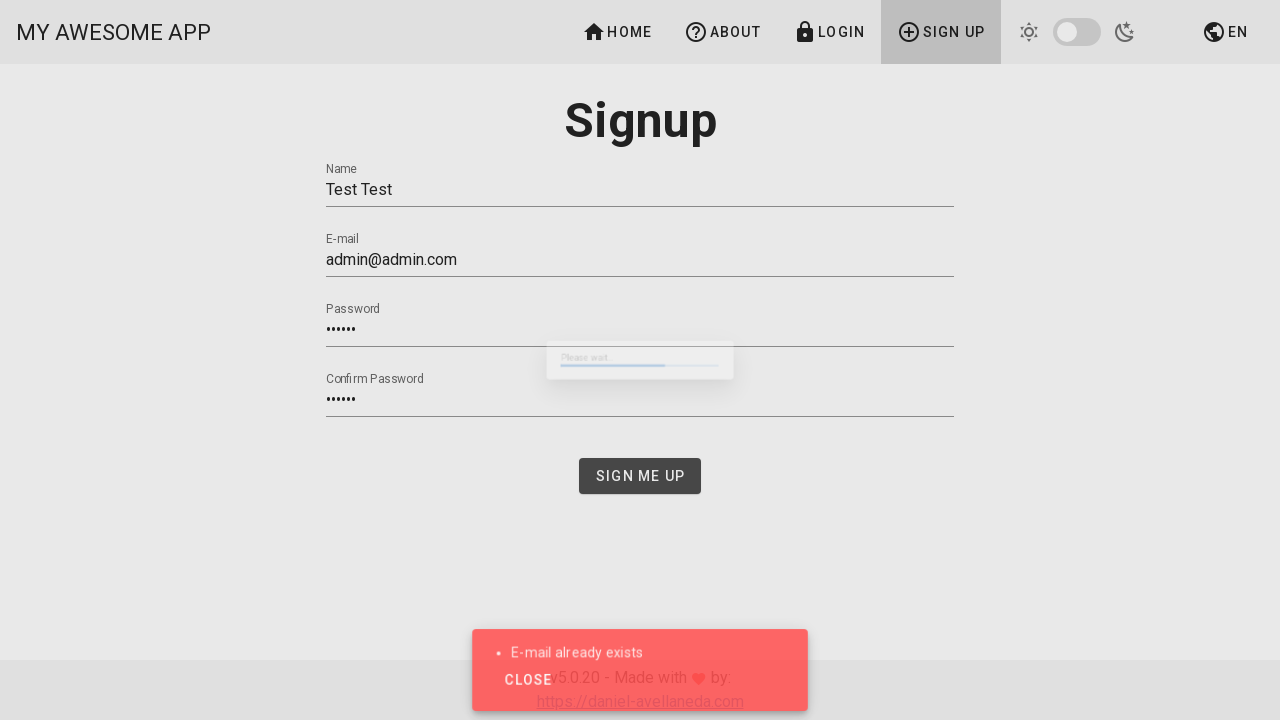

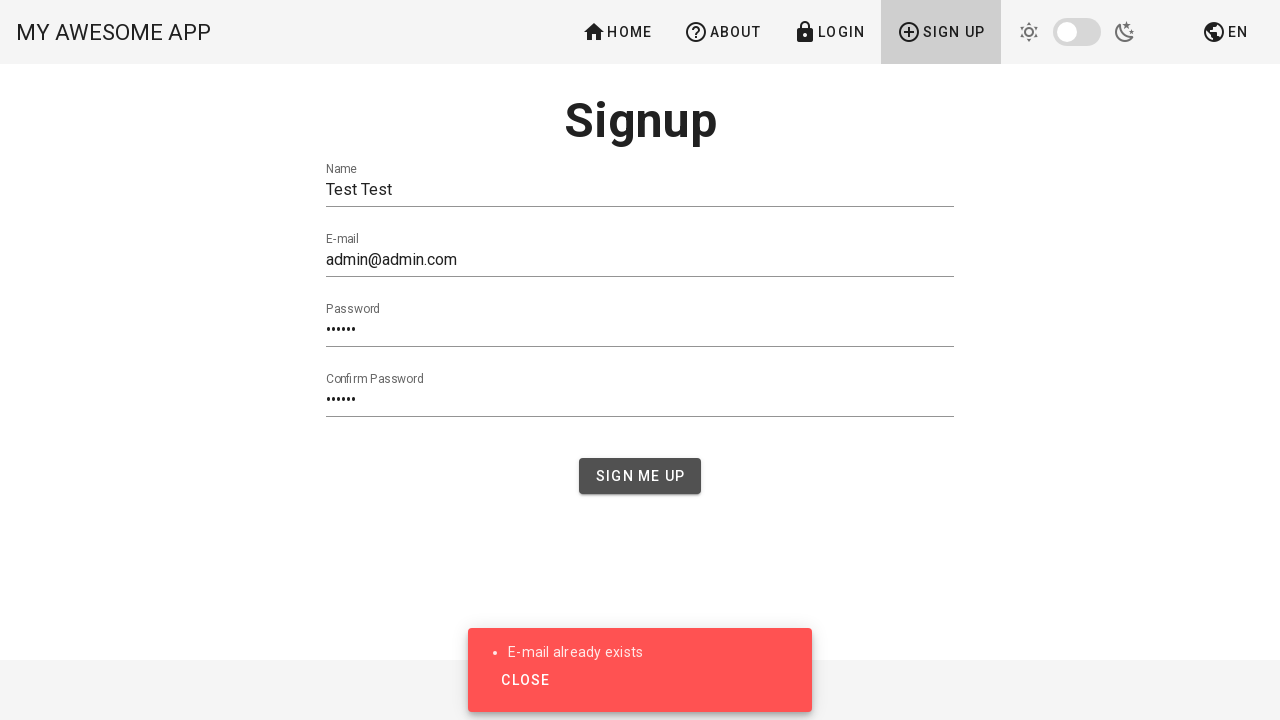